Tests cookie manipulation by adding a custom cookie, verifying its value, and deleting another cookie

Starting URL: https://stepik.org/lesson/1164785/step/1?unit=1177128

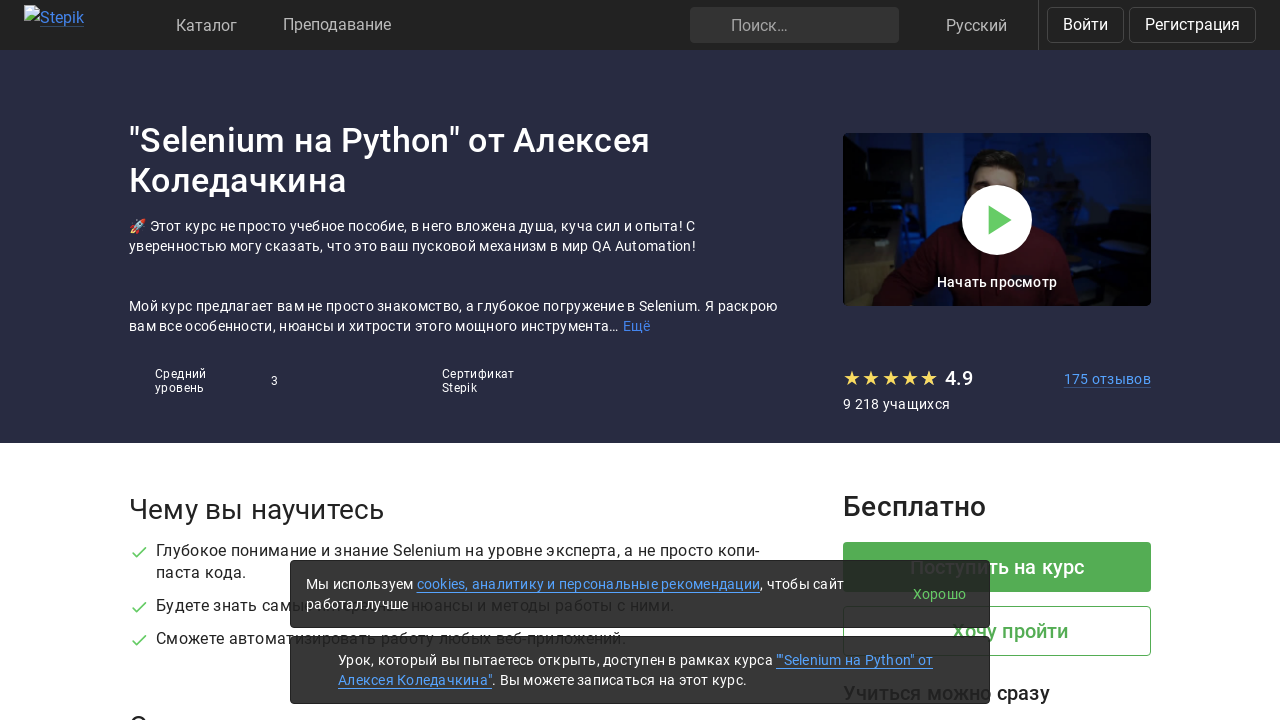

Added custom cookie 'username' with value 'user123'
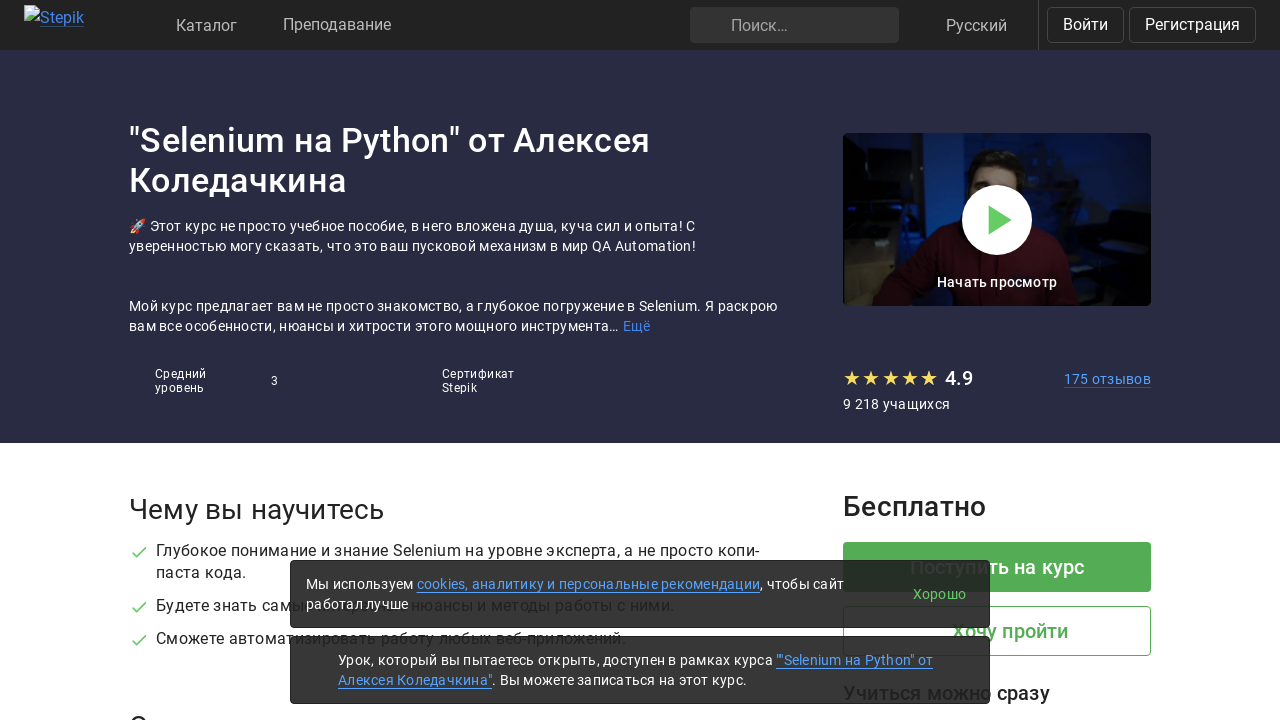

Reloaded page to apply the custom cookie
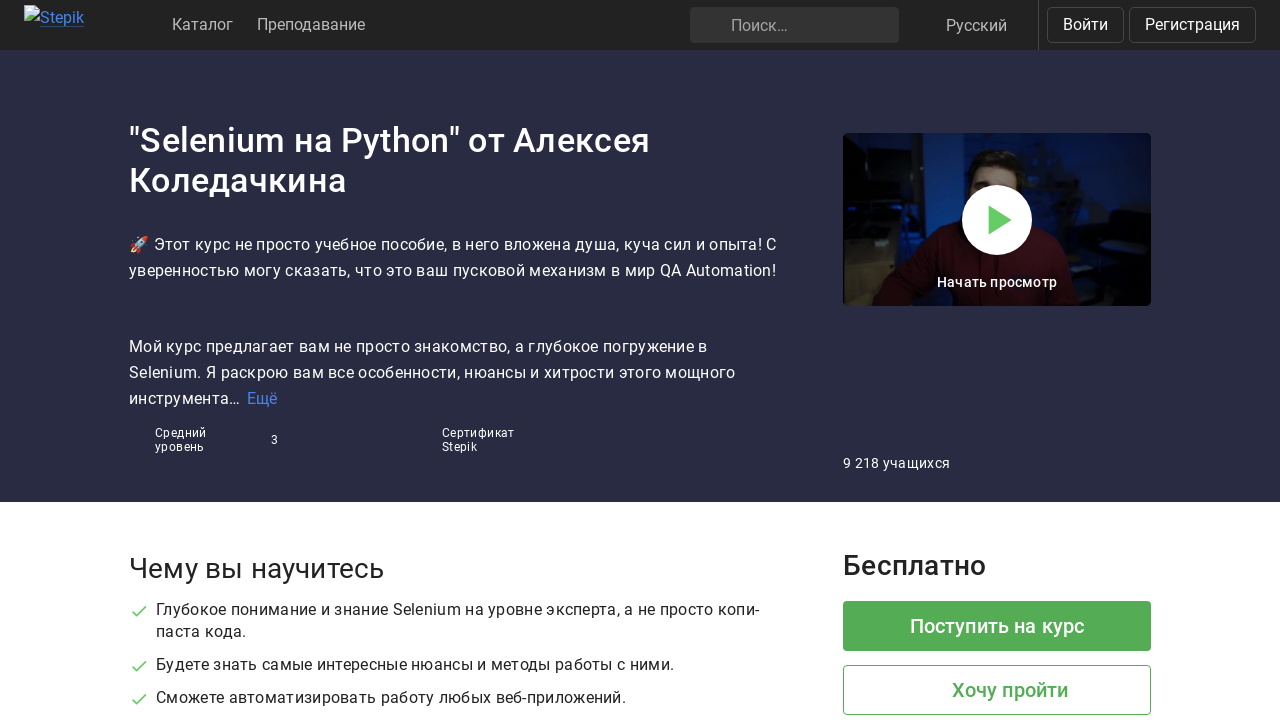

Waited 1000ms for page to fully load
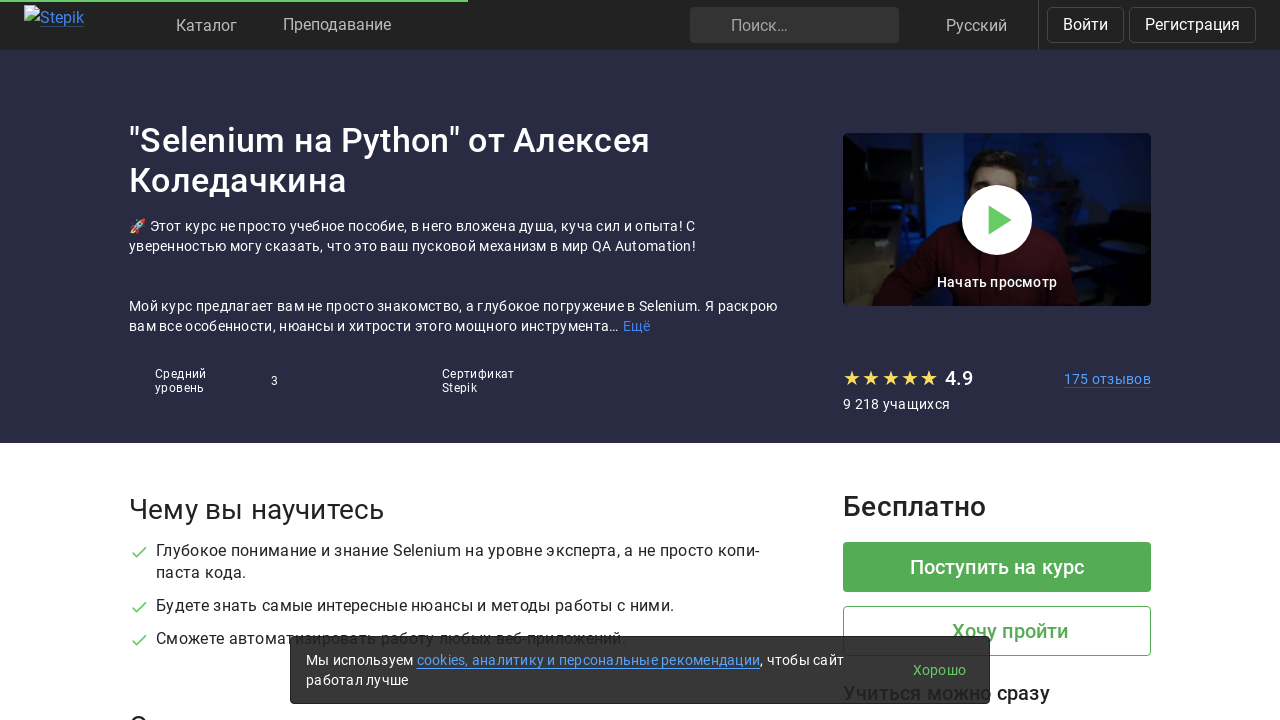

Retrieved and verified that 'username' cookie has correct value 'user123'
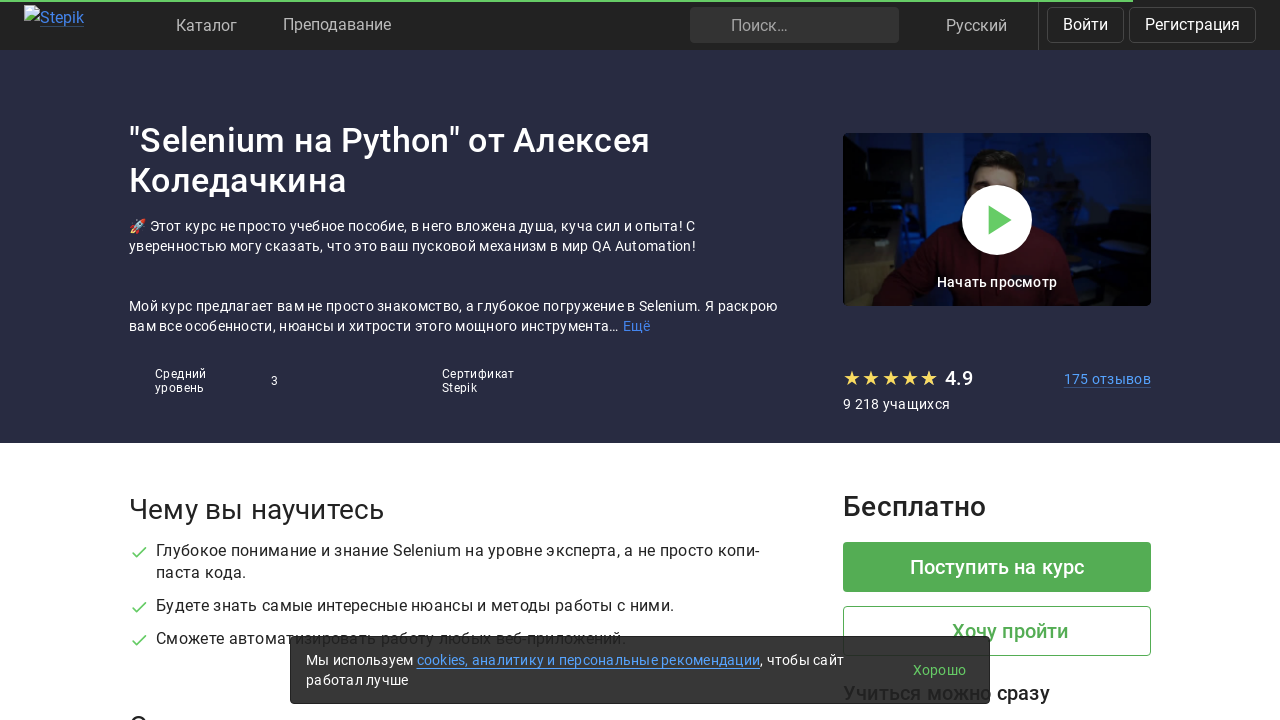

Cleared '_ym_d' cookie from context
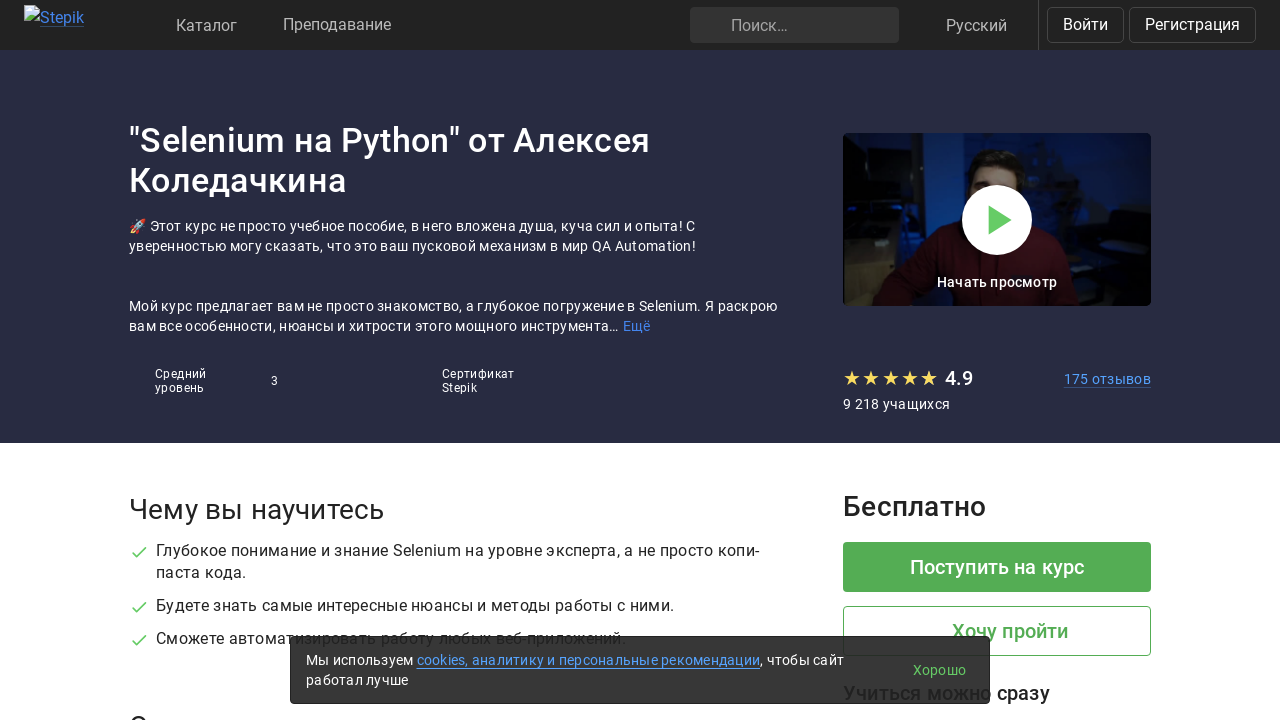

Reloaded page after deleting '_ym_d' cookie
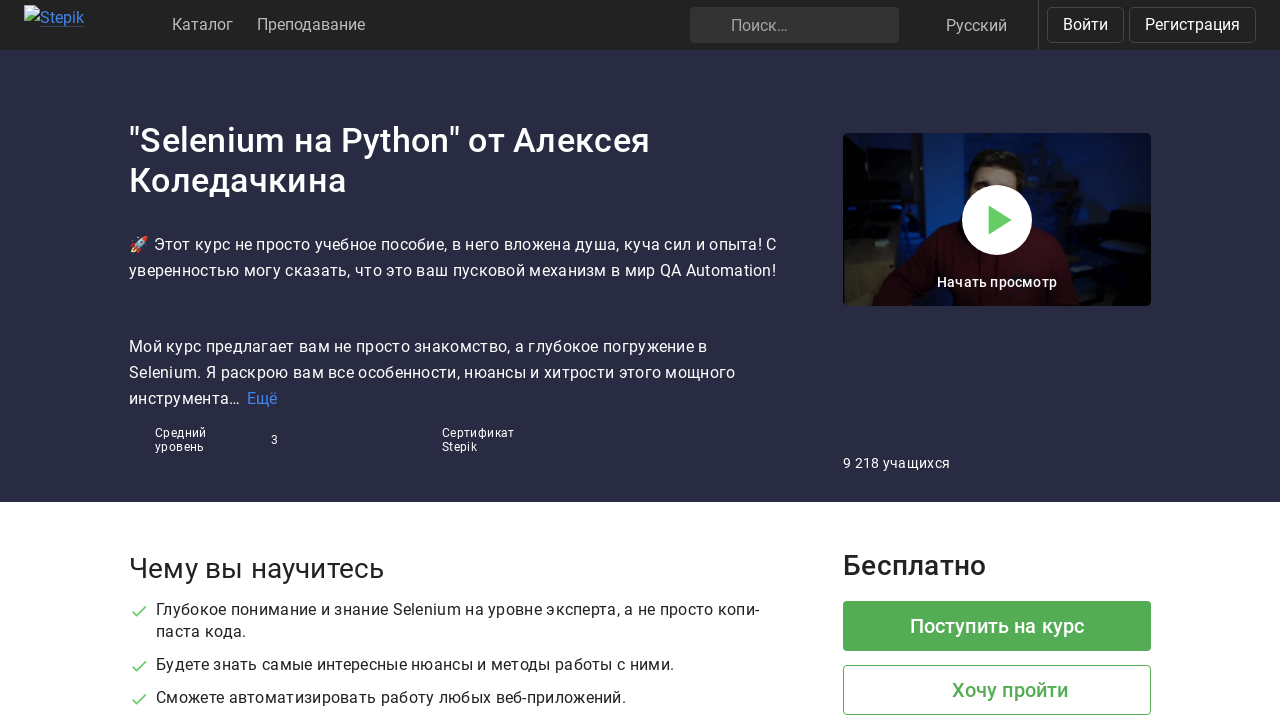

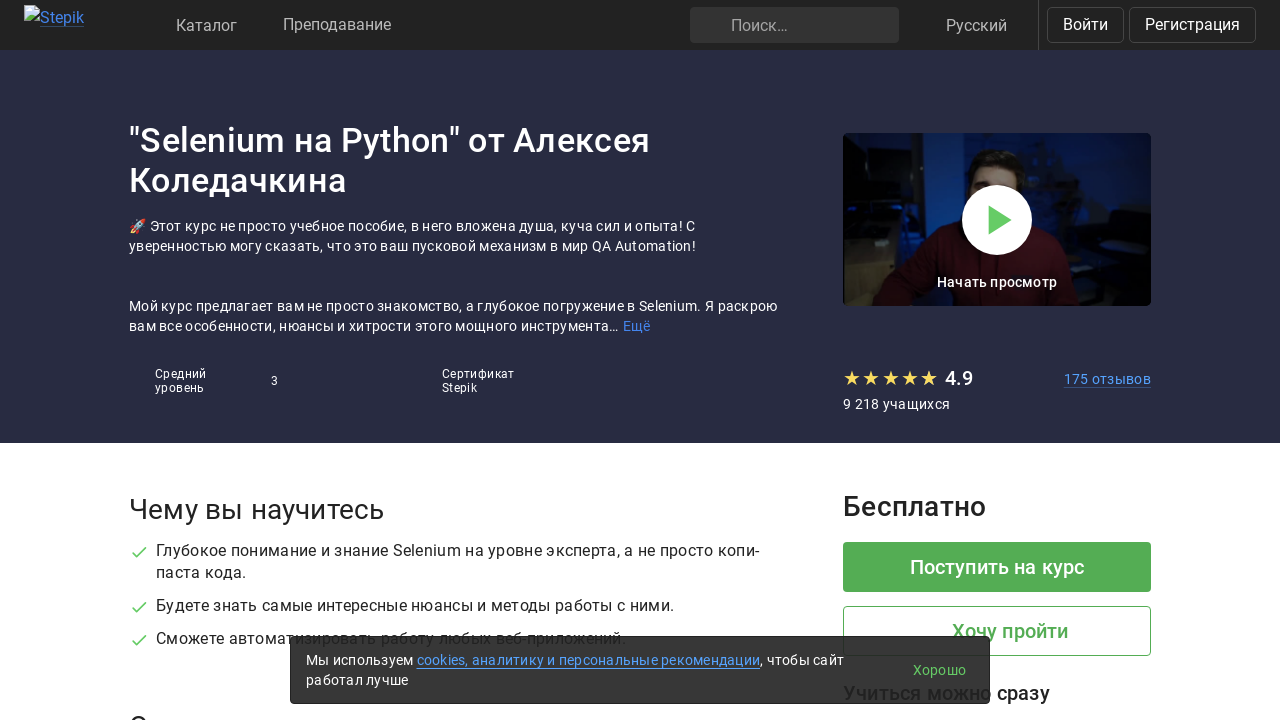